Tests the JPL Space image gallery by clicking the full image button to display the featured image in a lightbox/modal view.

Starting URL: https://data-class-jpl-space.s3.amazonaws.com/JPL_Space/index.html

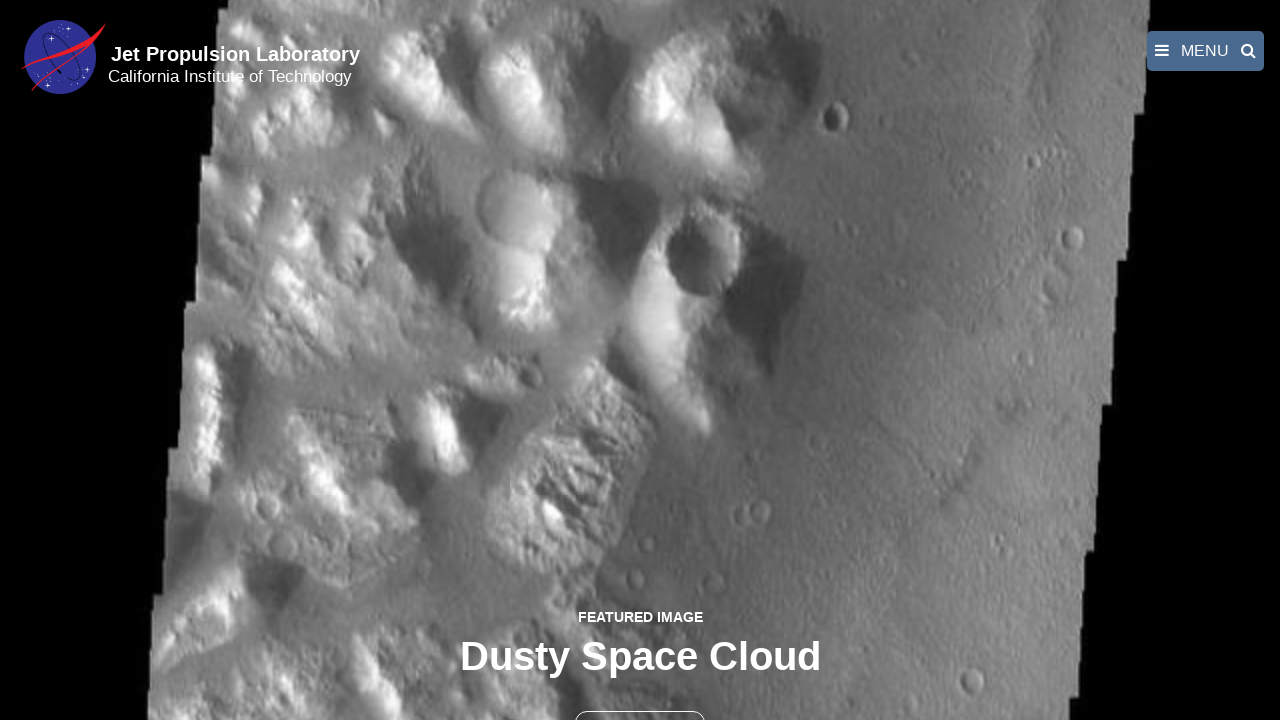

Navigated to JPL Space image gallery
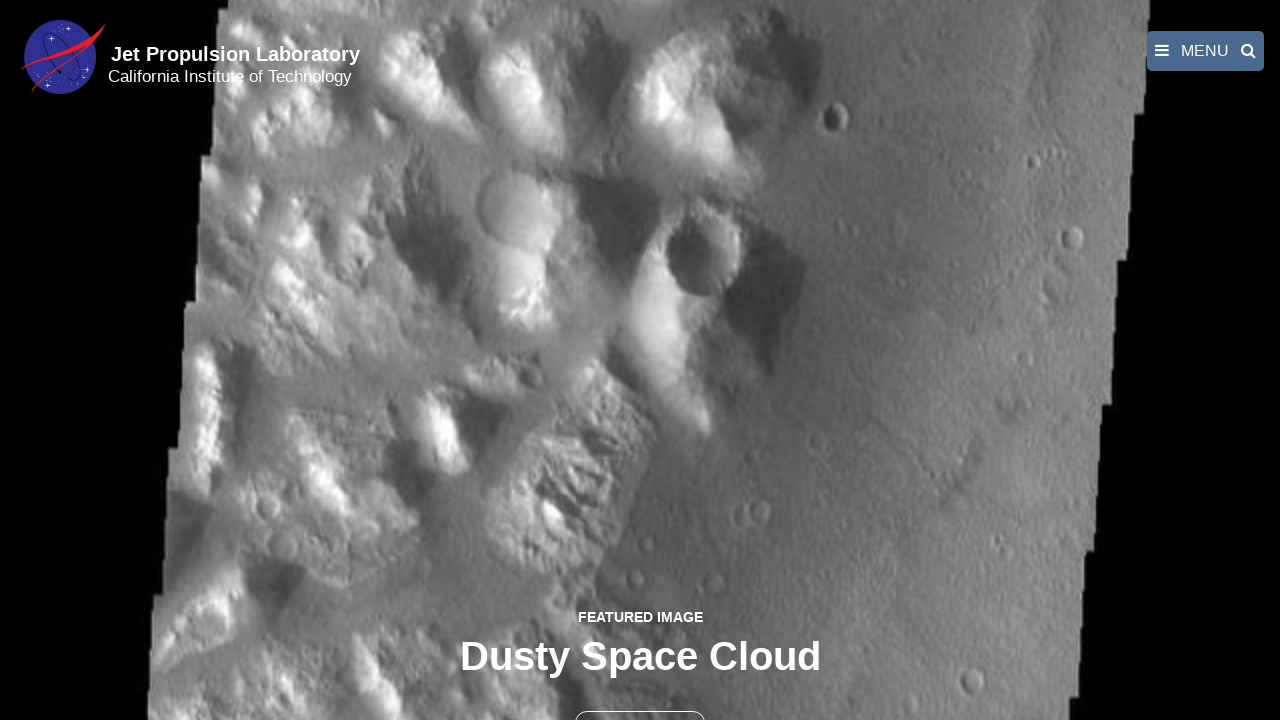

Clicked the full image button to open lightbox at (640, 699) on button >> nth=1
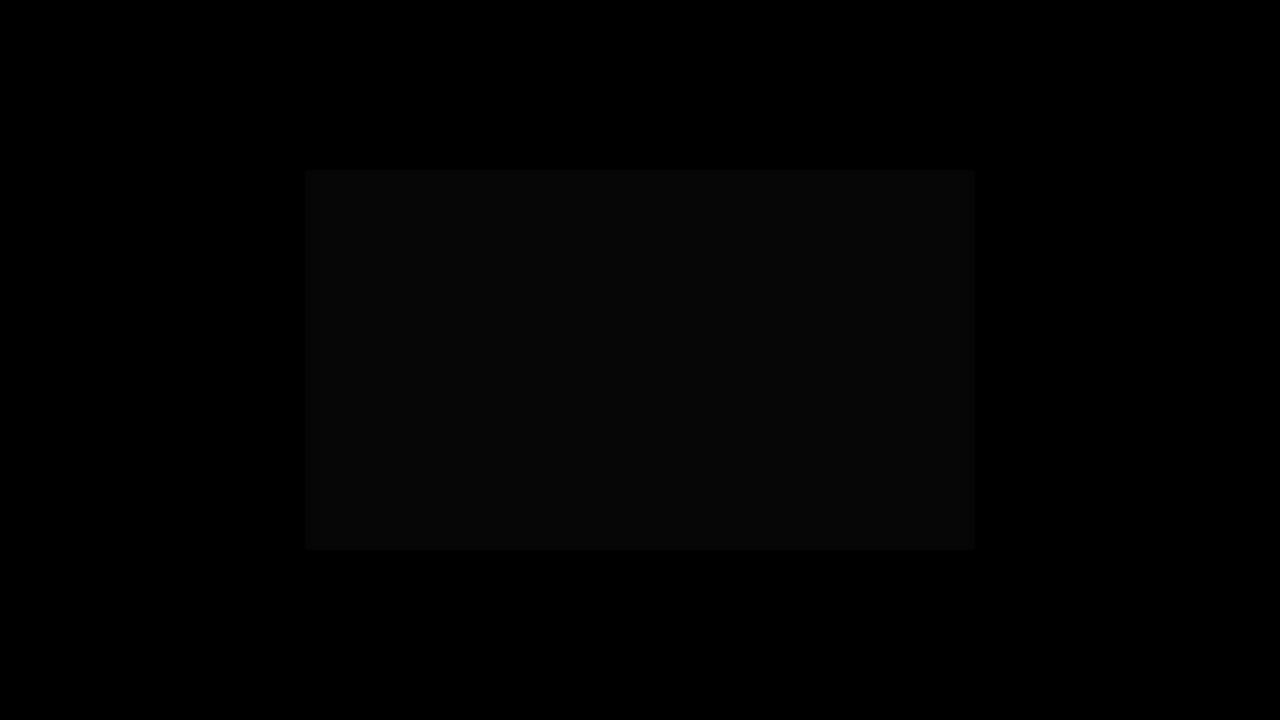

Featured image loaded in lightbox modal view
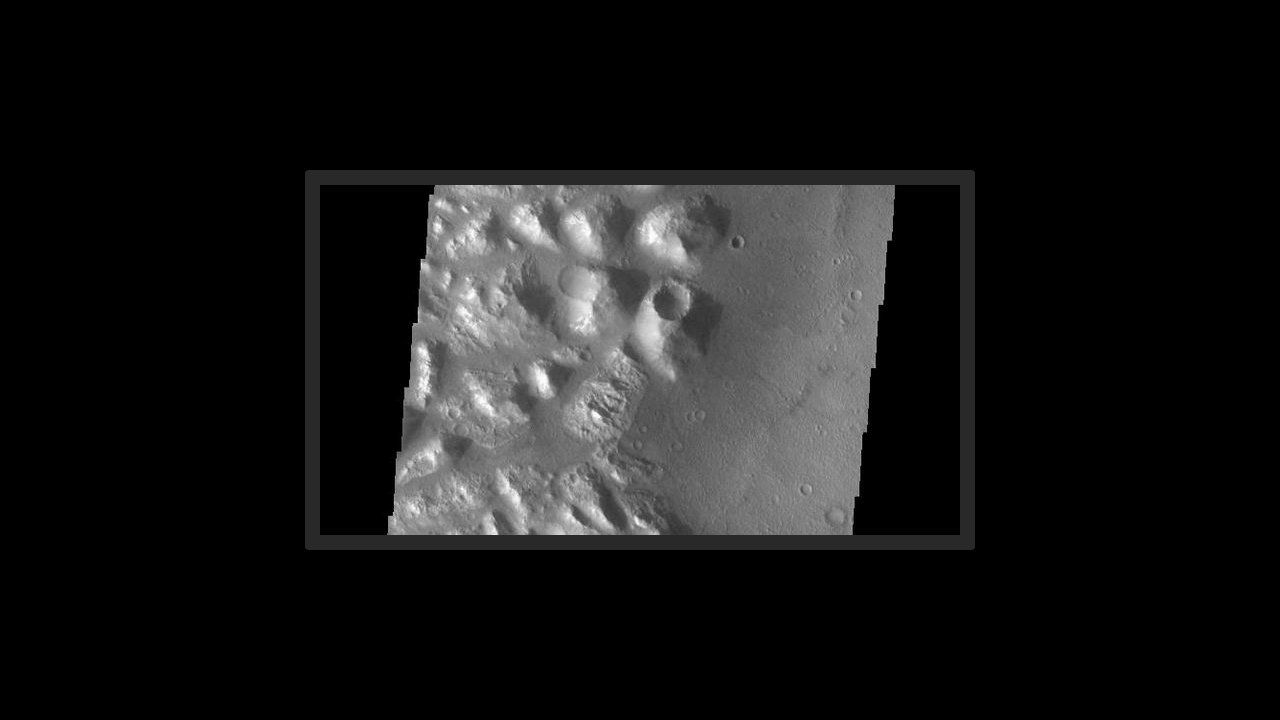

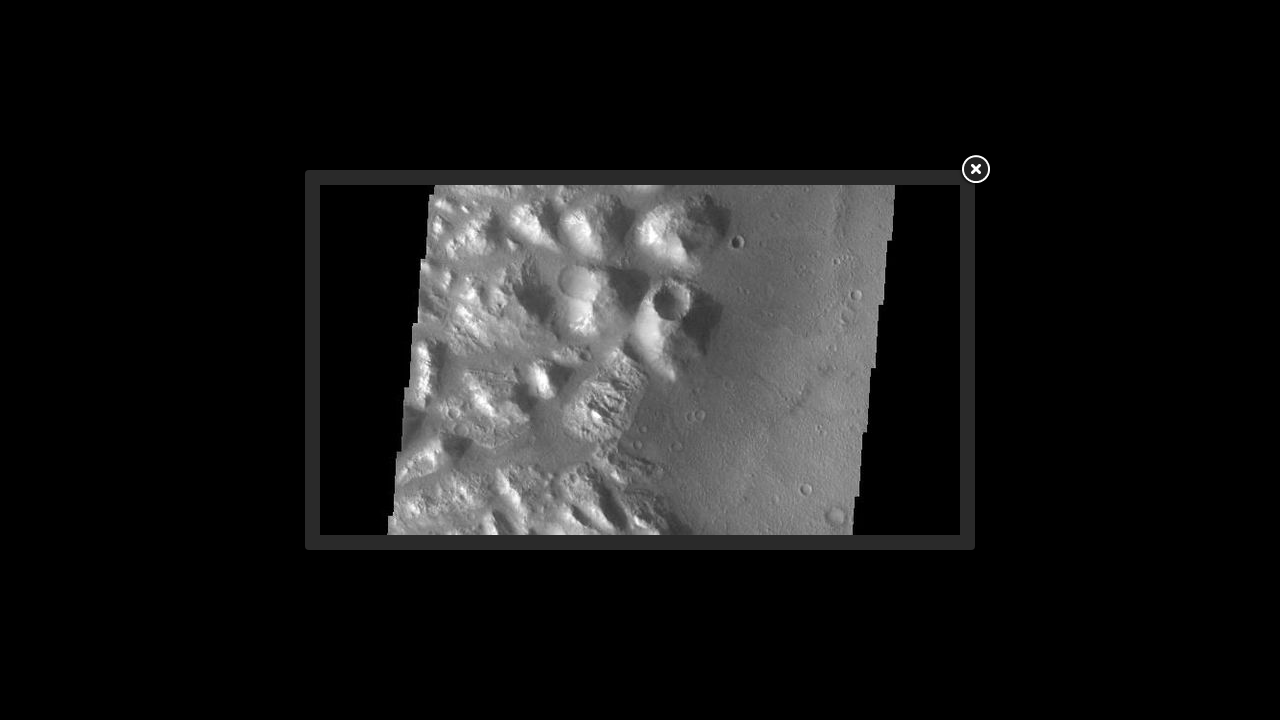